Tests jQuery UI accordion widget functionality by switching to the demo iframe and clicking on an accordion section to expand it

Starting URL: https://jqueryui.com/accordion/

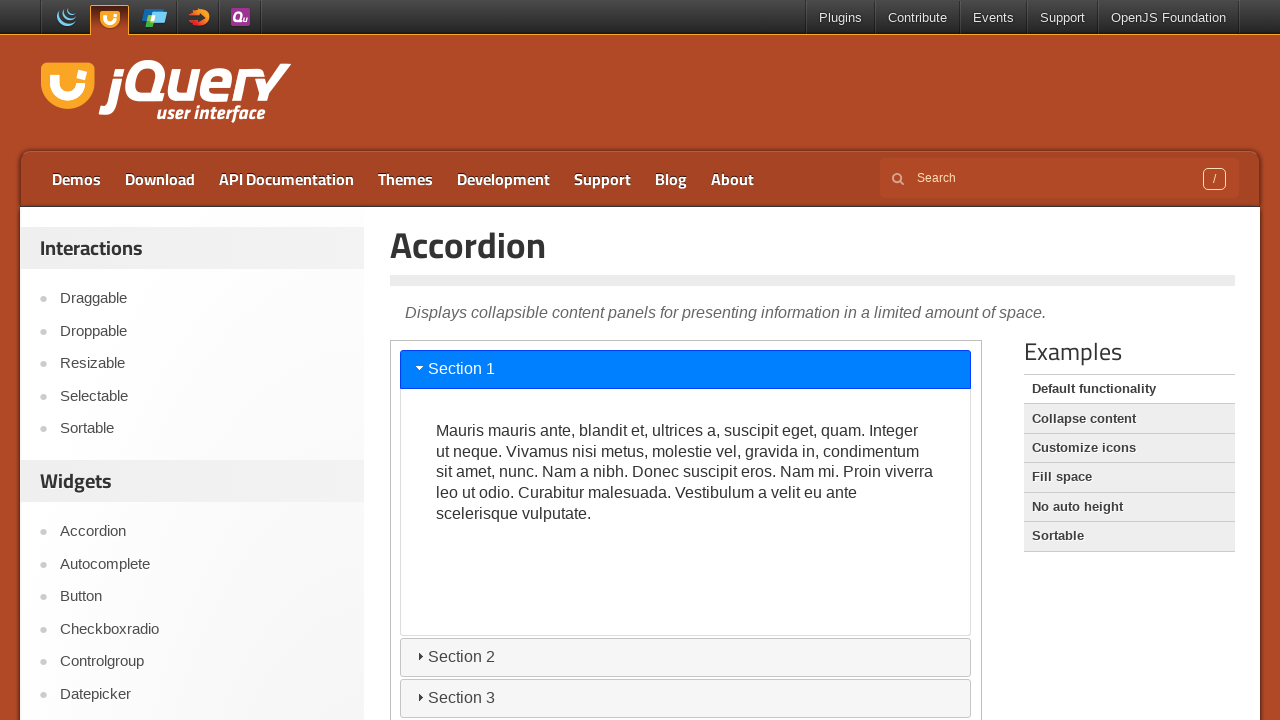

Located the first iframe containing the jQuery UI accordion demo
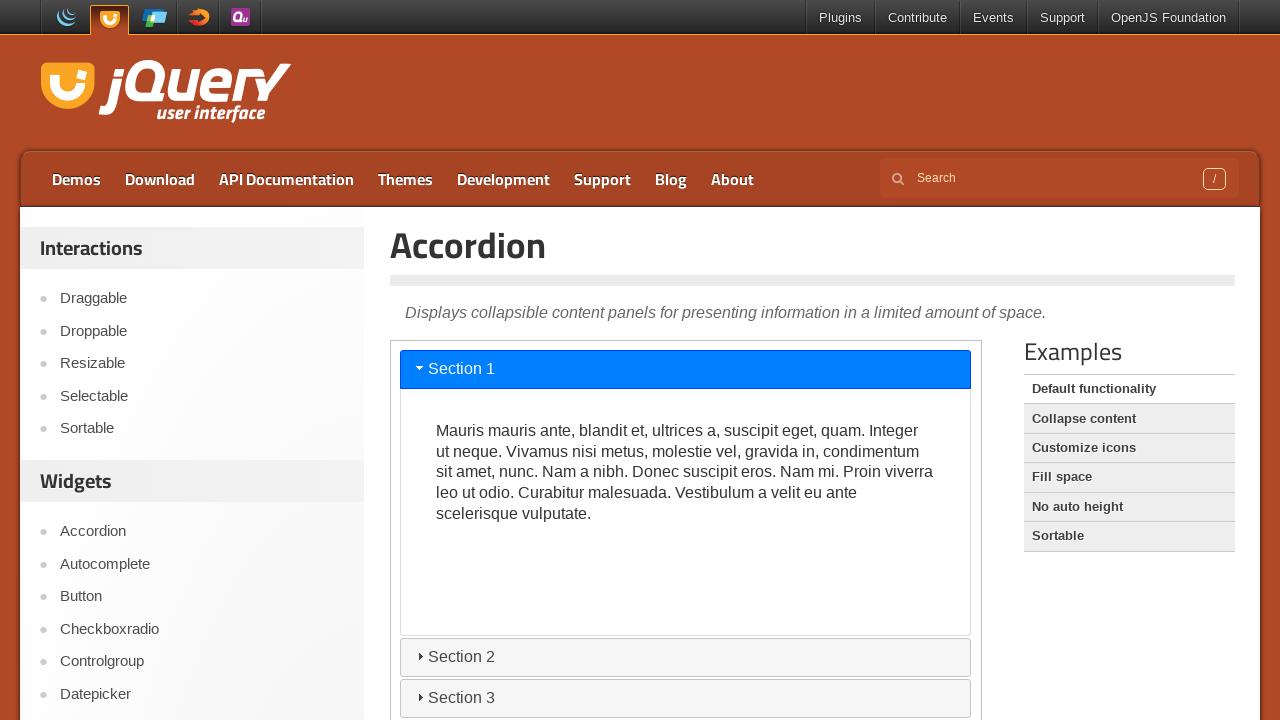

Clicked on the third accordion section to expand it at (686, 657) on iframe >> nth=0 >> internal:control=enter-frame >> xpath=//h3[@id='ui-id-3']
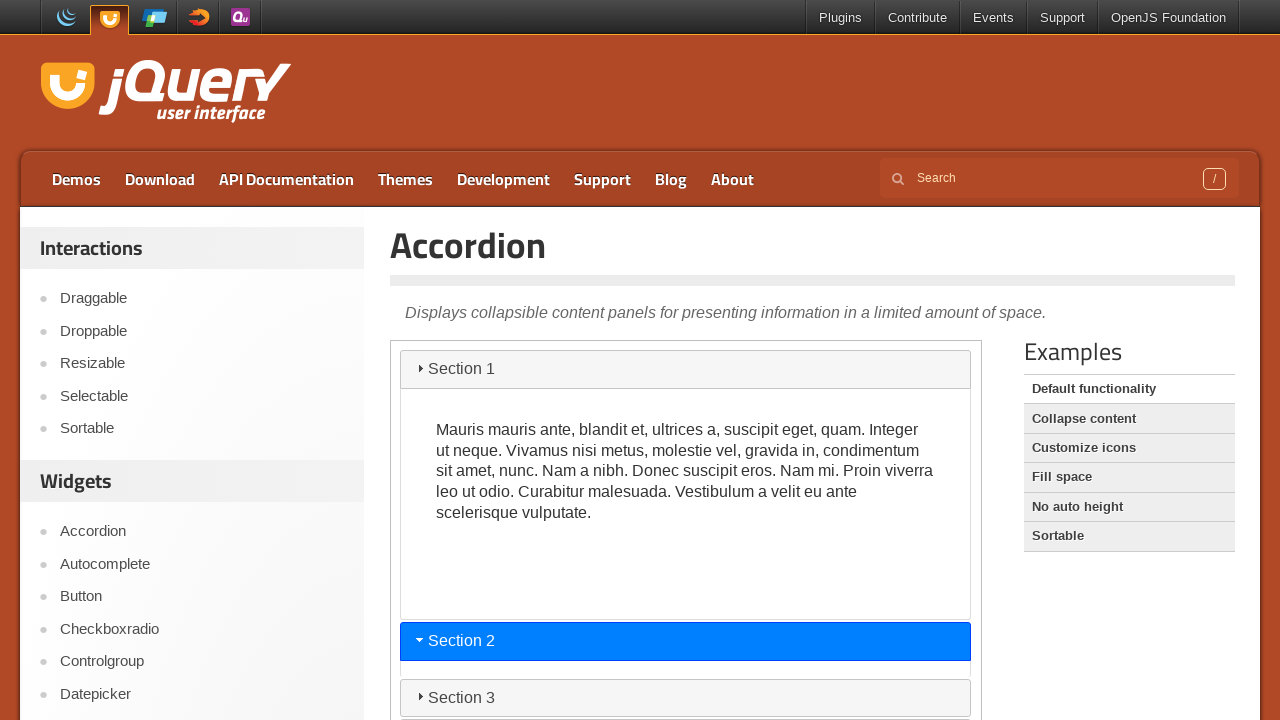

Accordion section expanded and content became visible
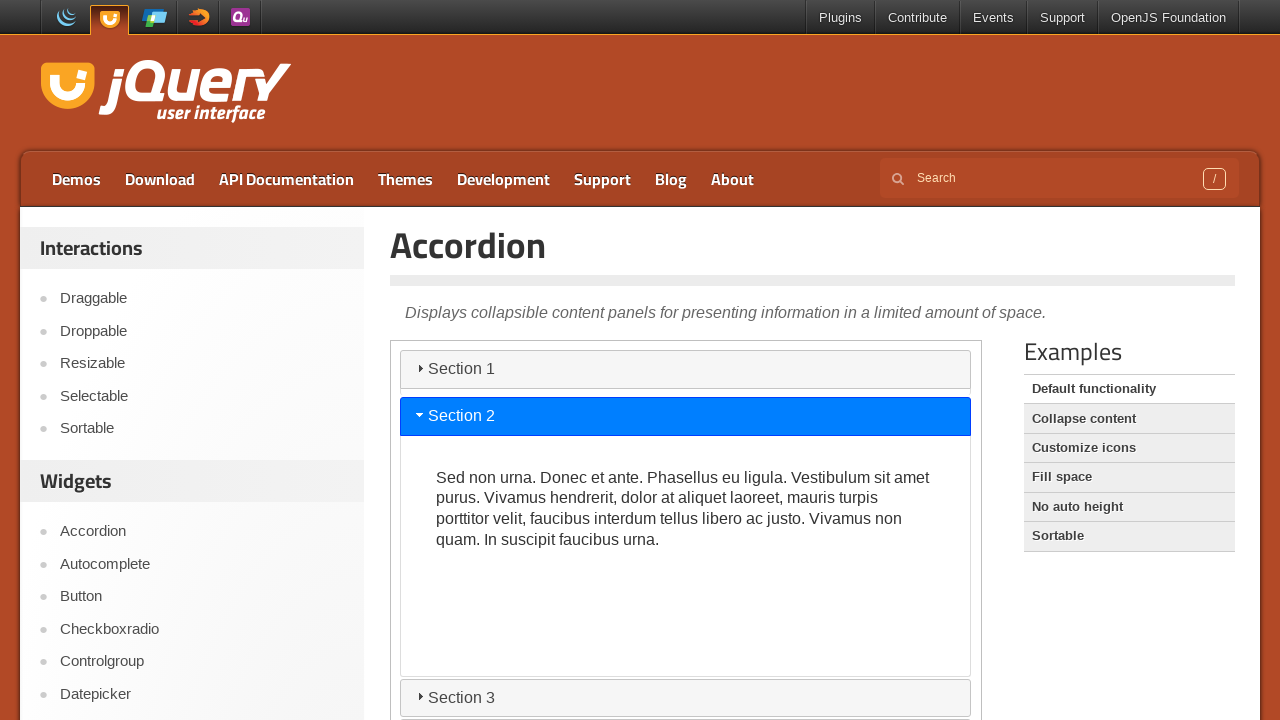

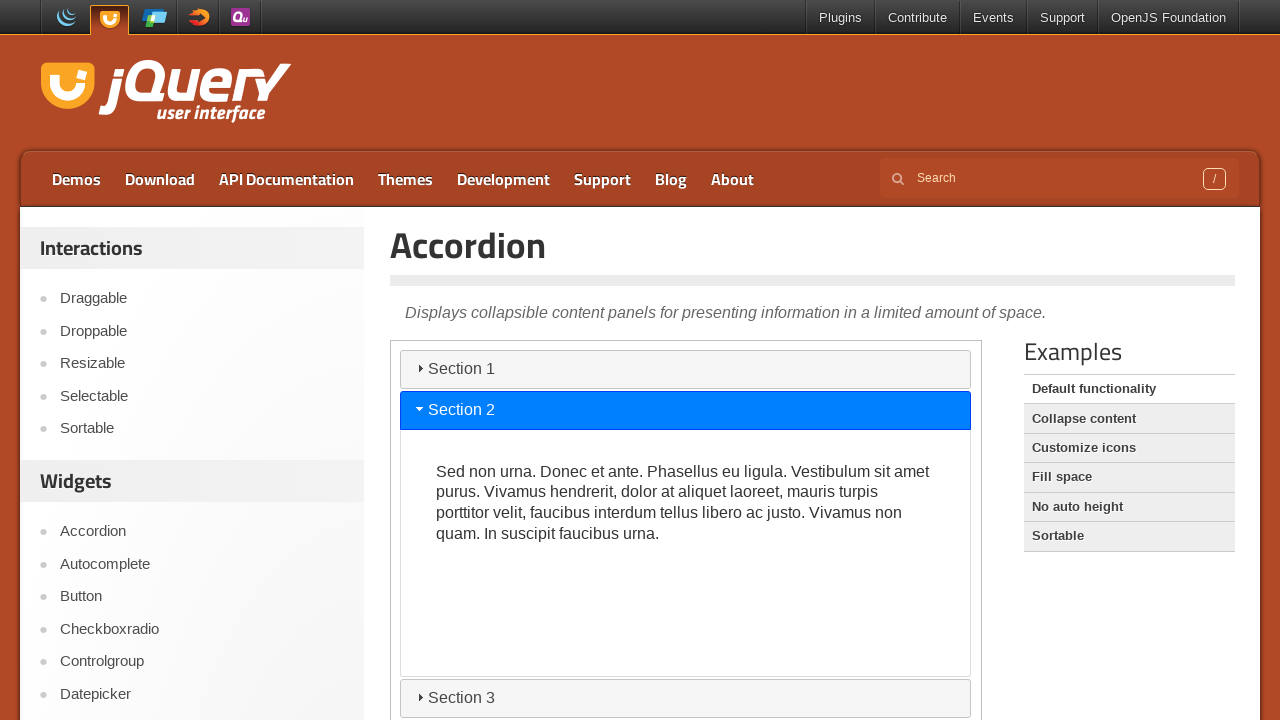